Tests drag and drop functionality by dragging element B to element A on the page

Starting URL: https://the-internet.herokuapp.com/drag_and_drop

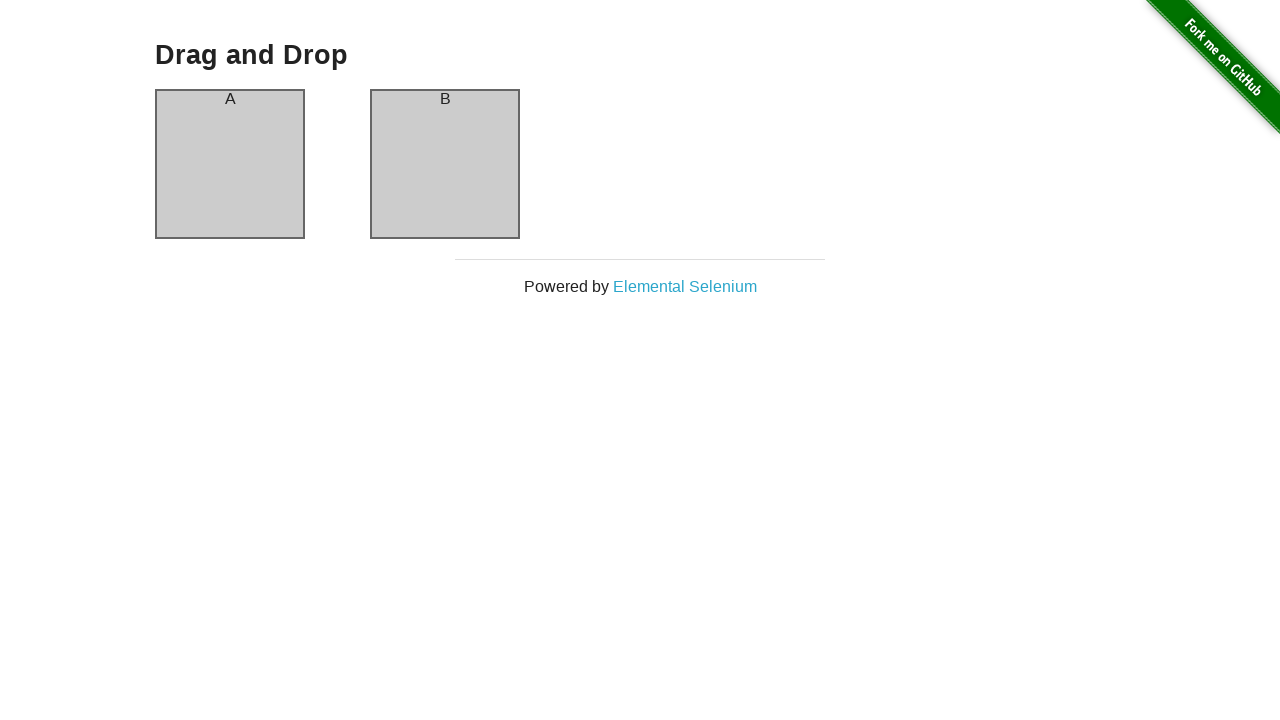

Located source element (Column B)
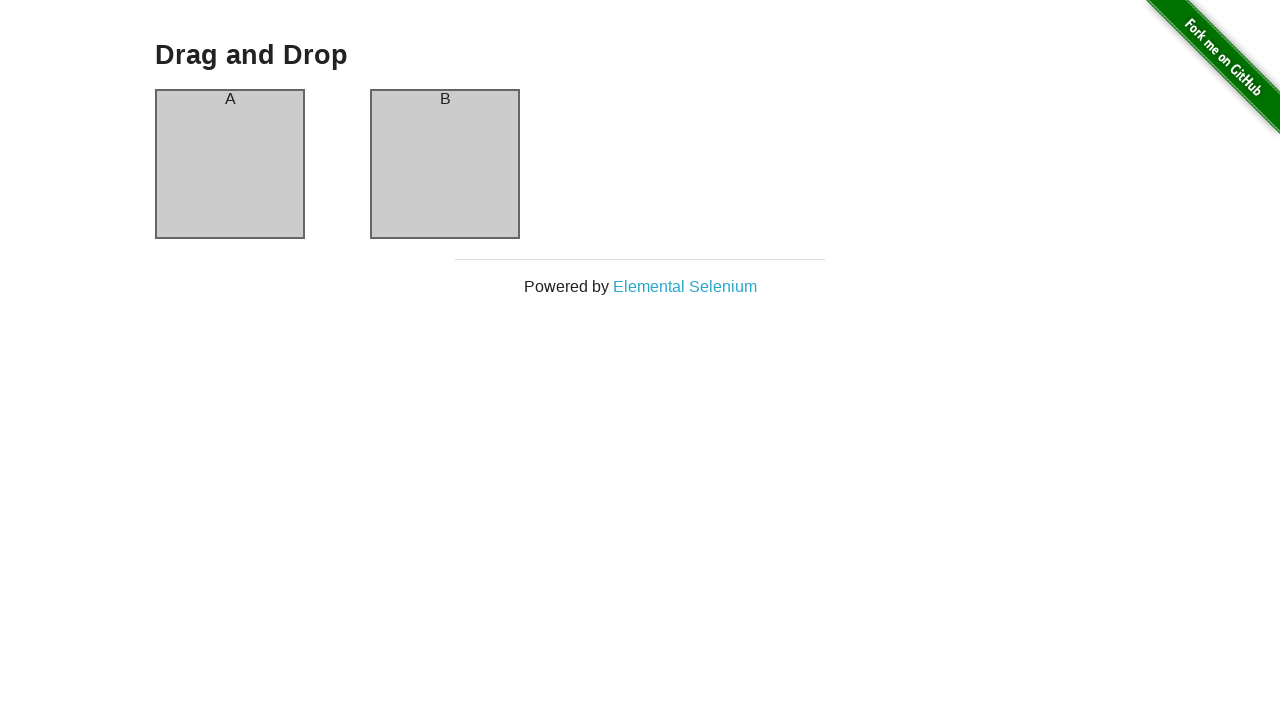

Located destination element (Column A)
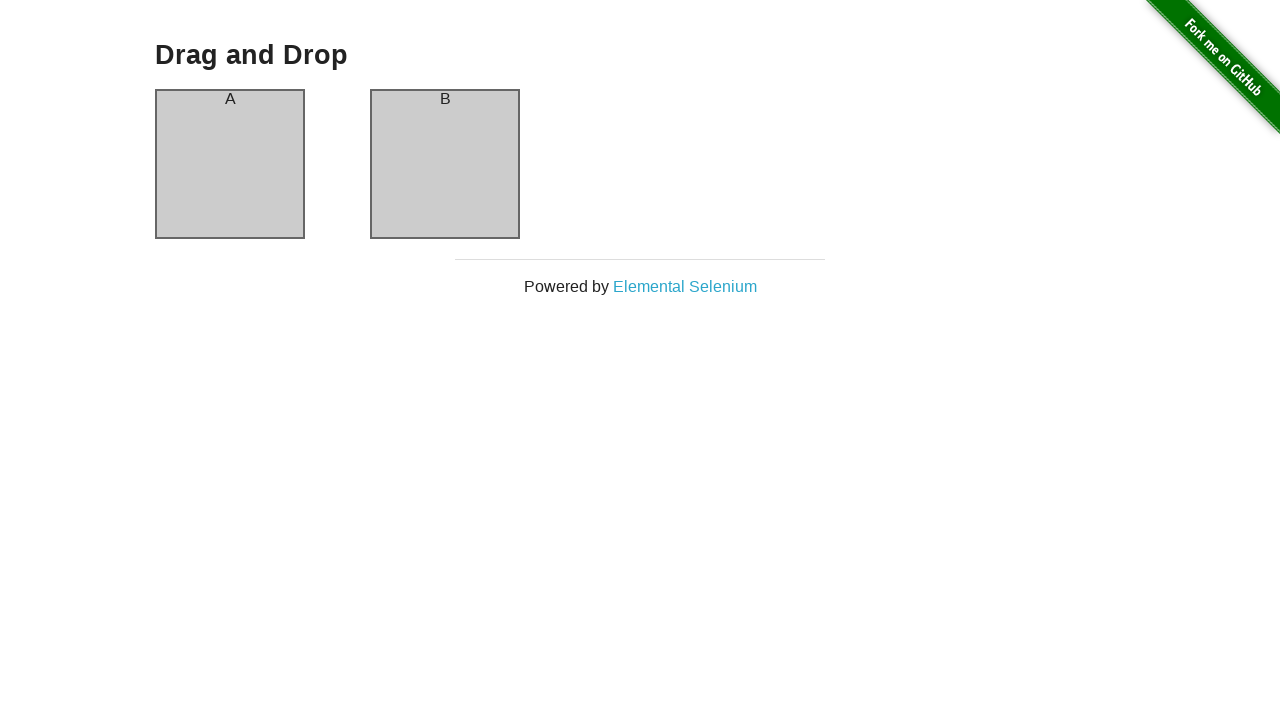

Dragged Column B to Column A at (230, 164)
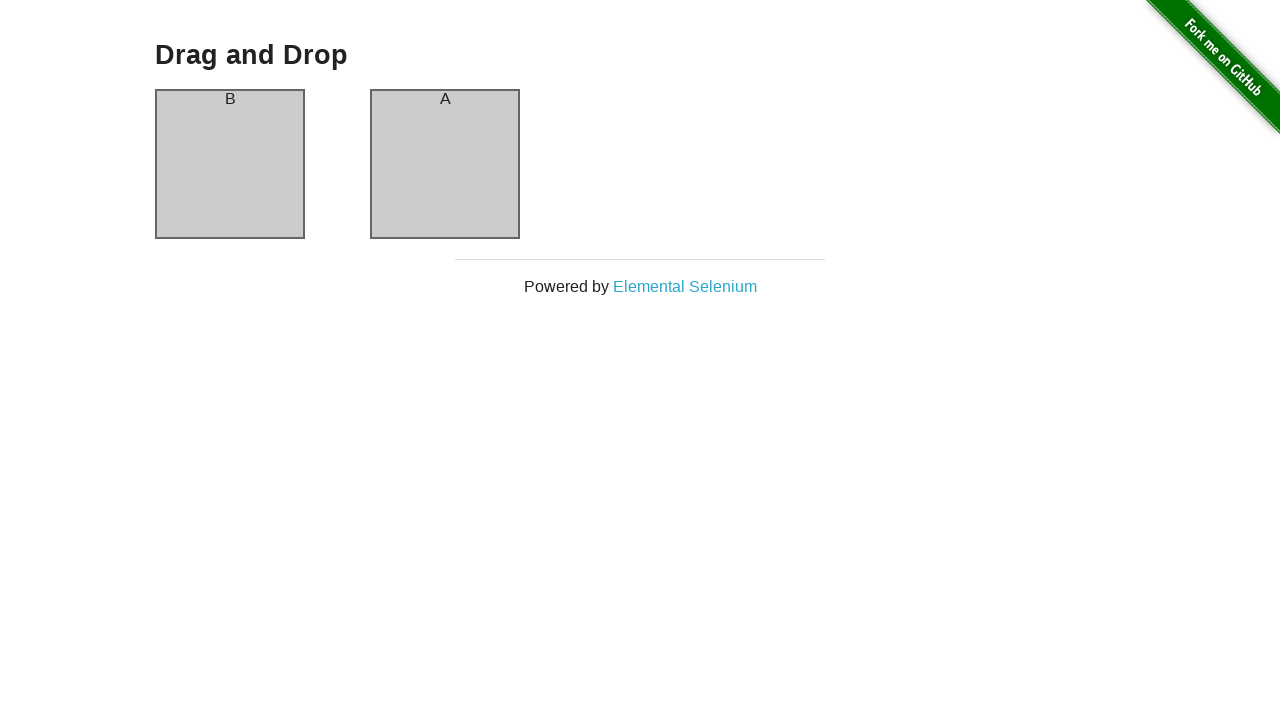

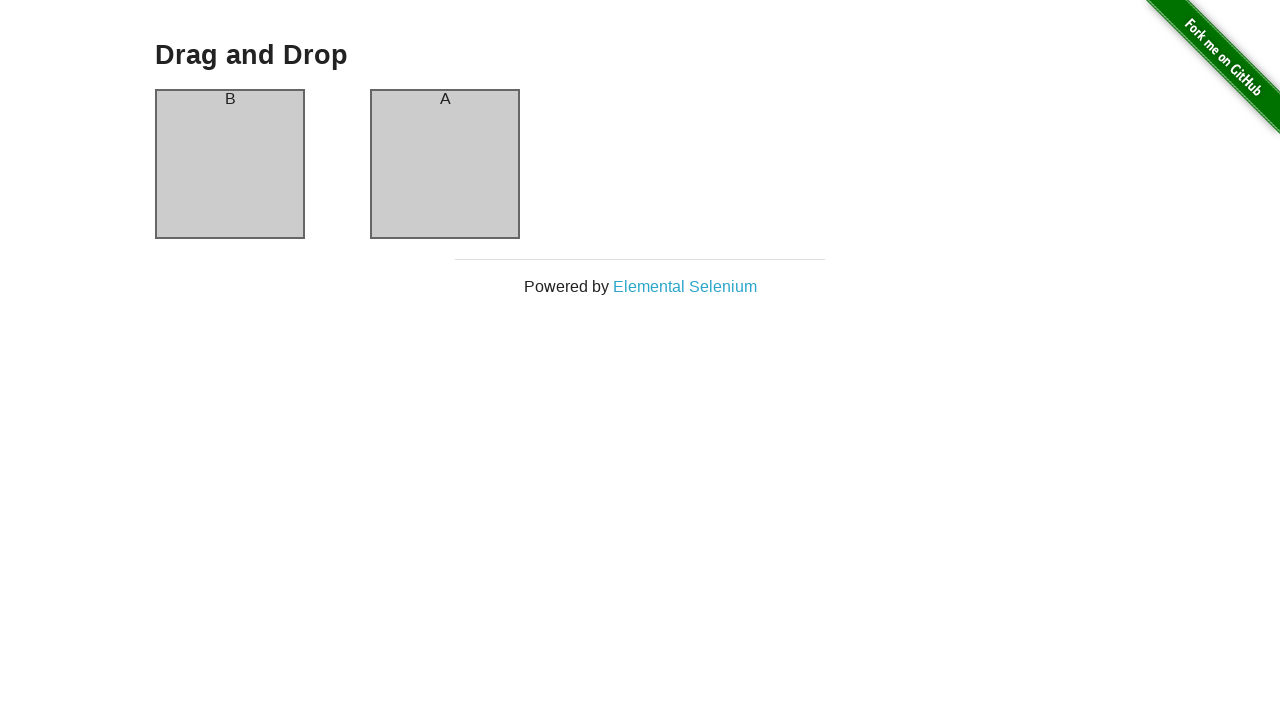